Waits for a specific price to appear, books an item, solves a mathematical problem, and submits the answer

Starting URL: http://suninjuly.github.io/explicit_wait2.html

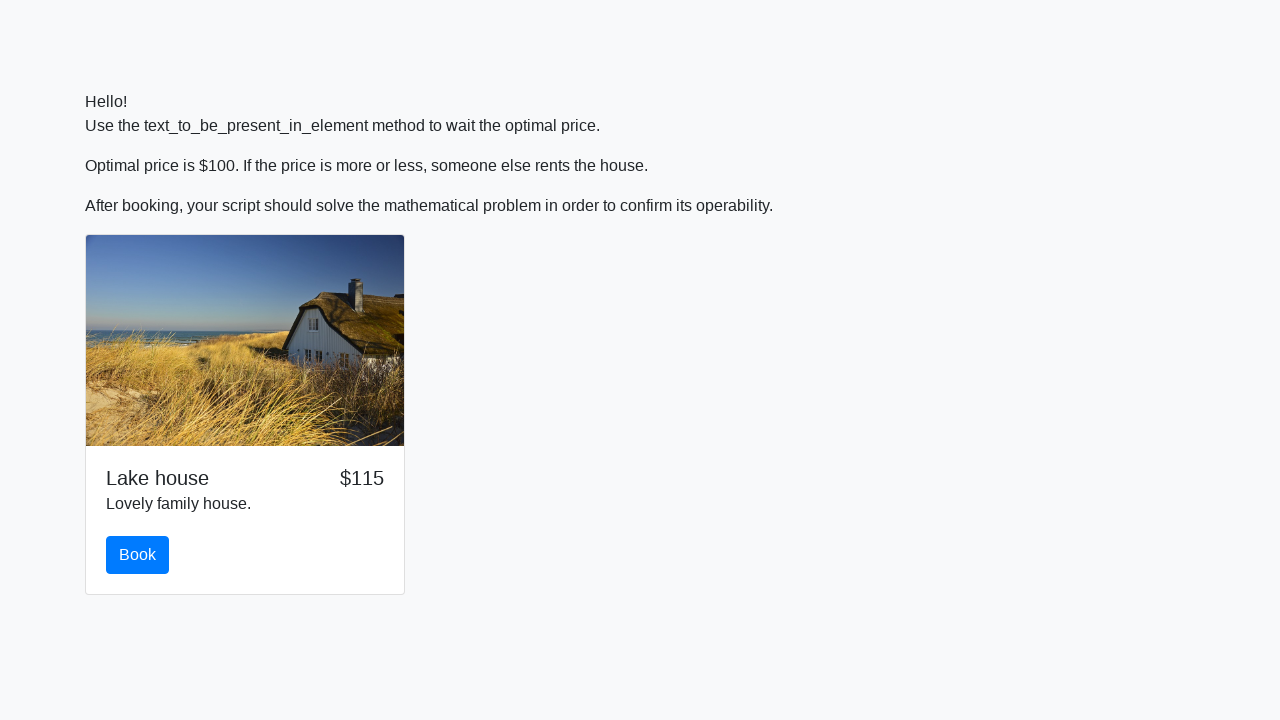

Waited for price to display $100
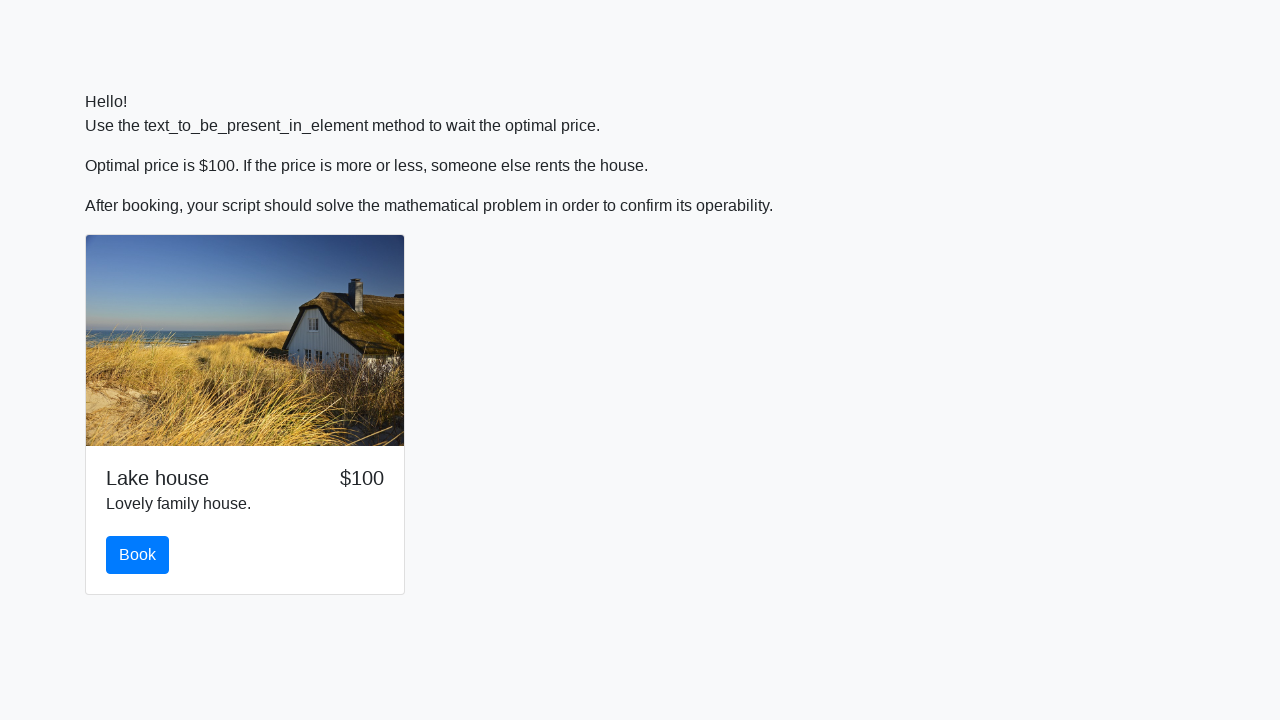

Clicked book button at (138, 555) on #book
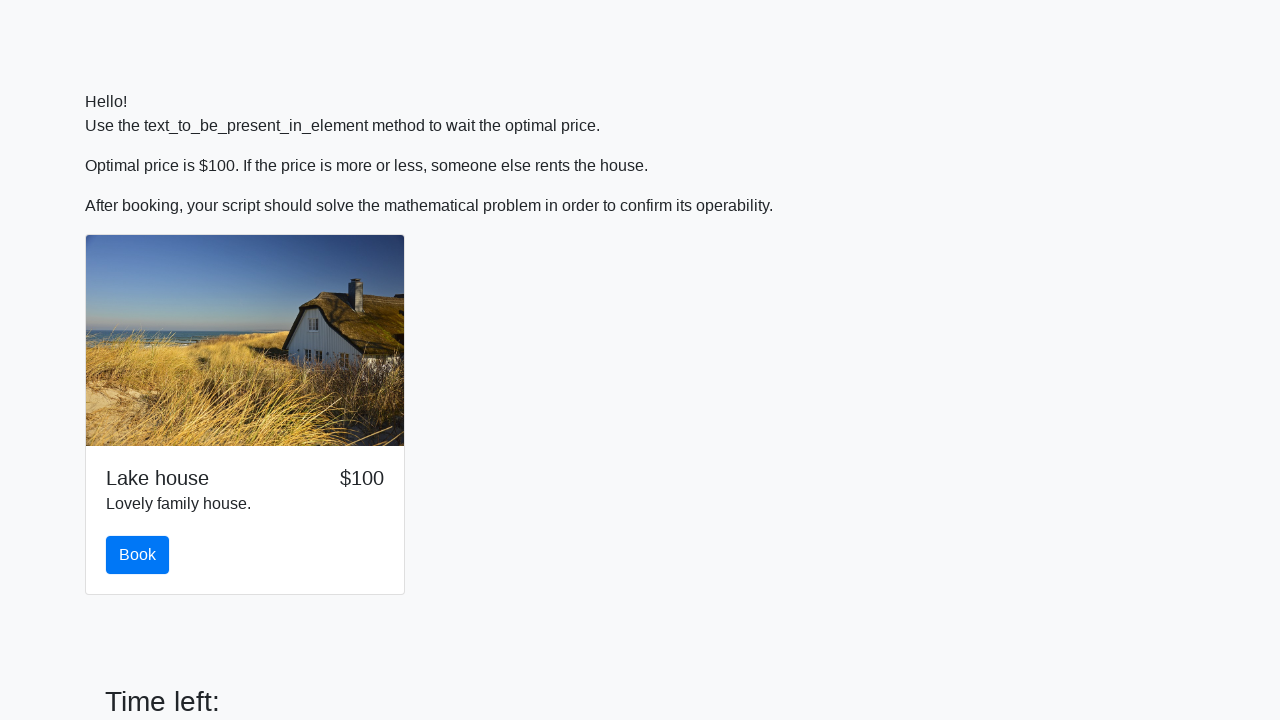

Scrolled down 1000px to see math problem
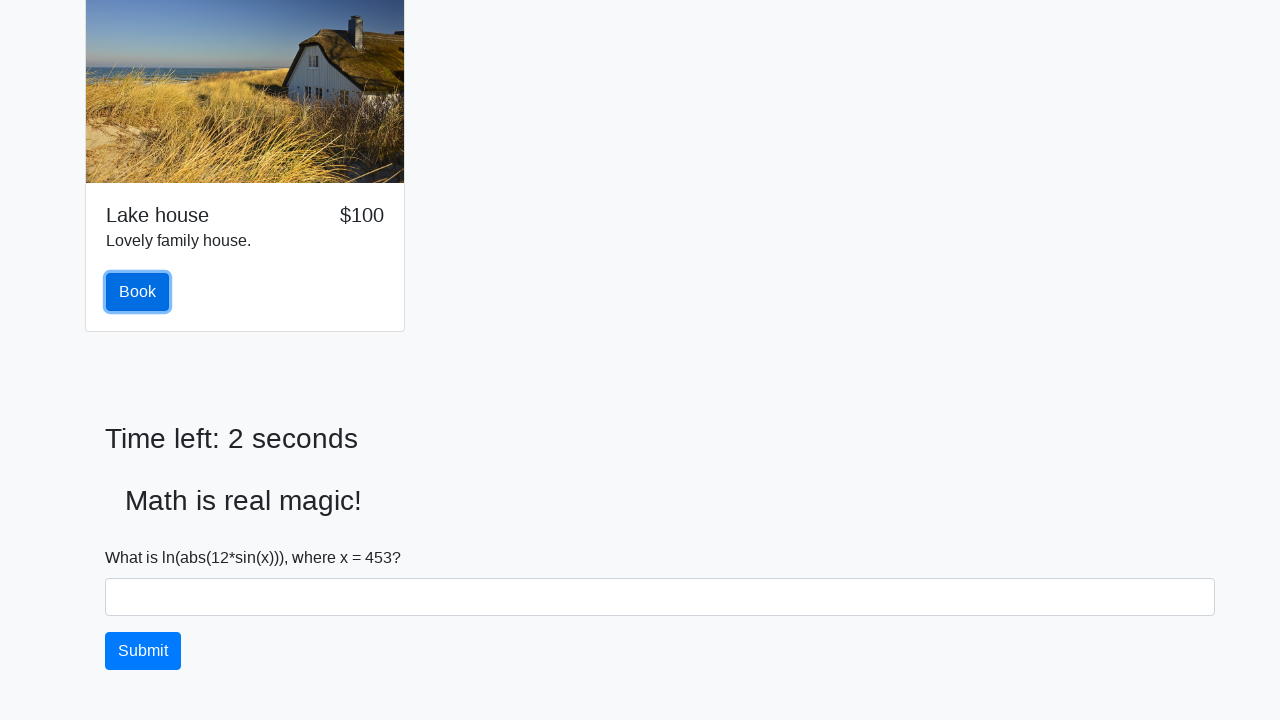

Retrieved x_value from input field: 453
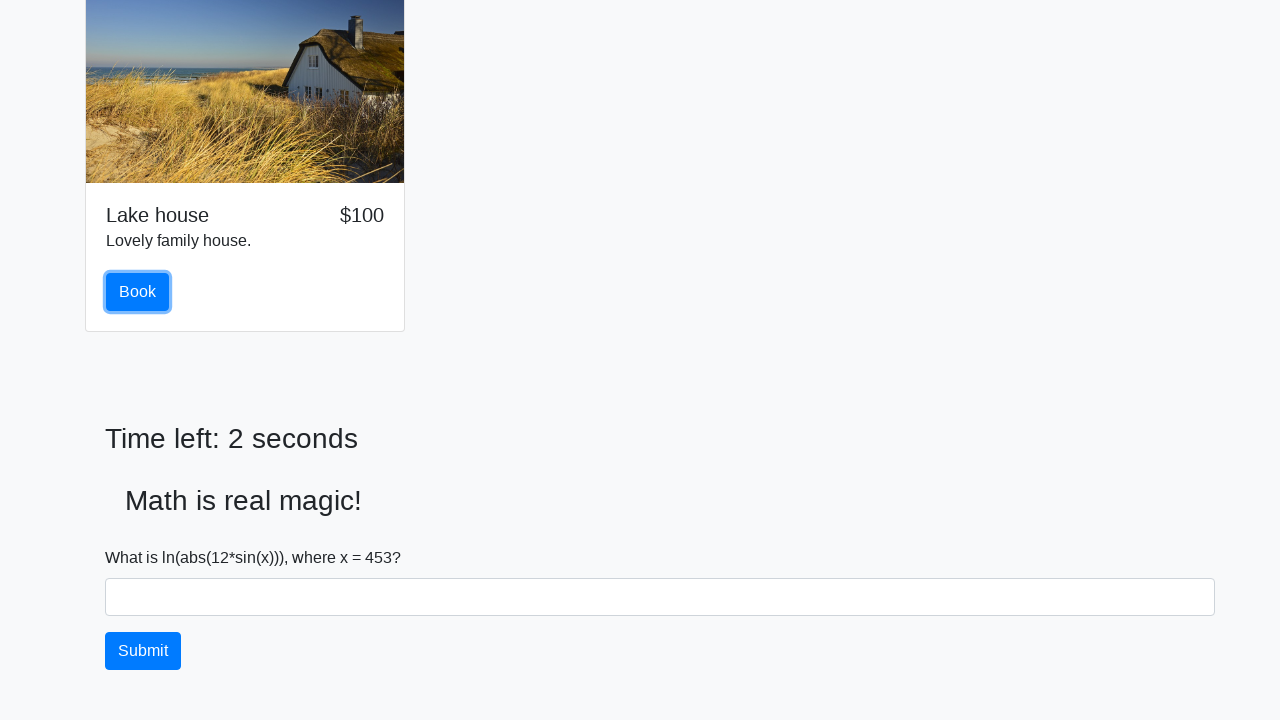

Calculated answer using formula: 1.9287463797951705
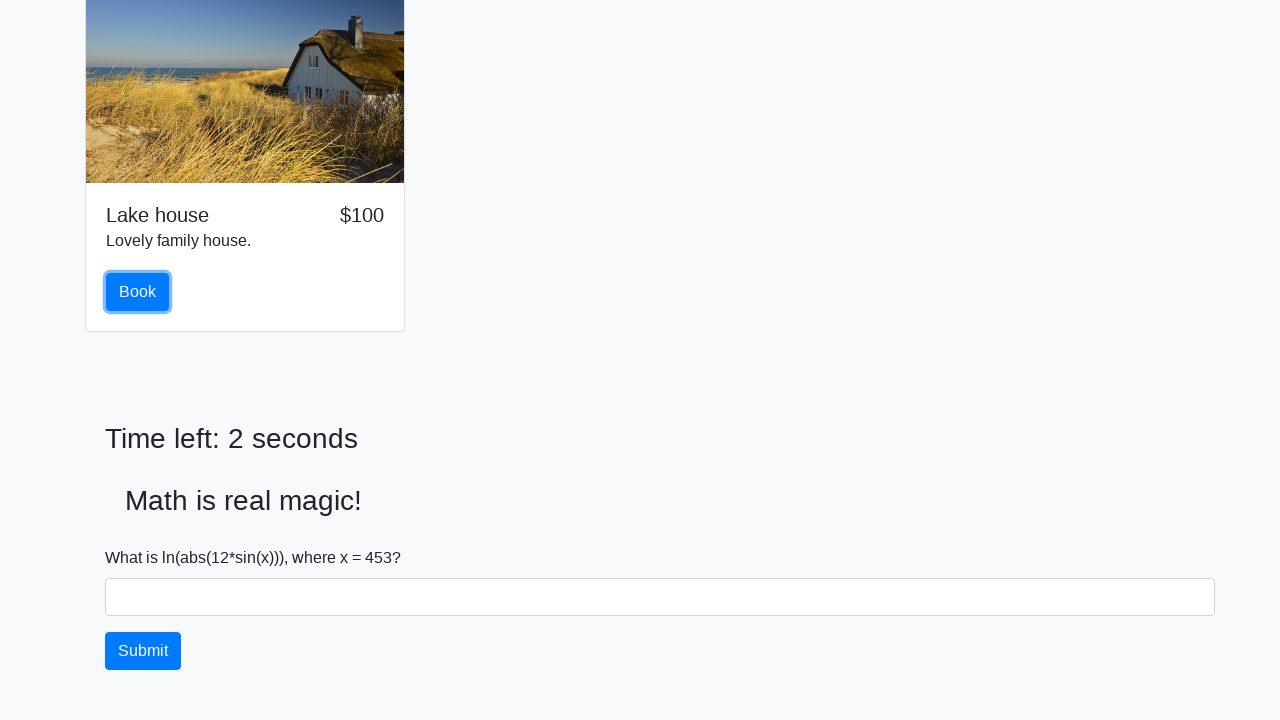

Filled answer field with calculated value: 1.9287463797951705 on #answer
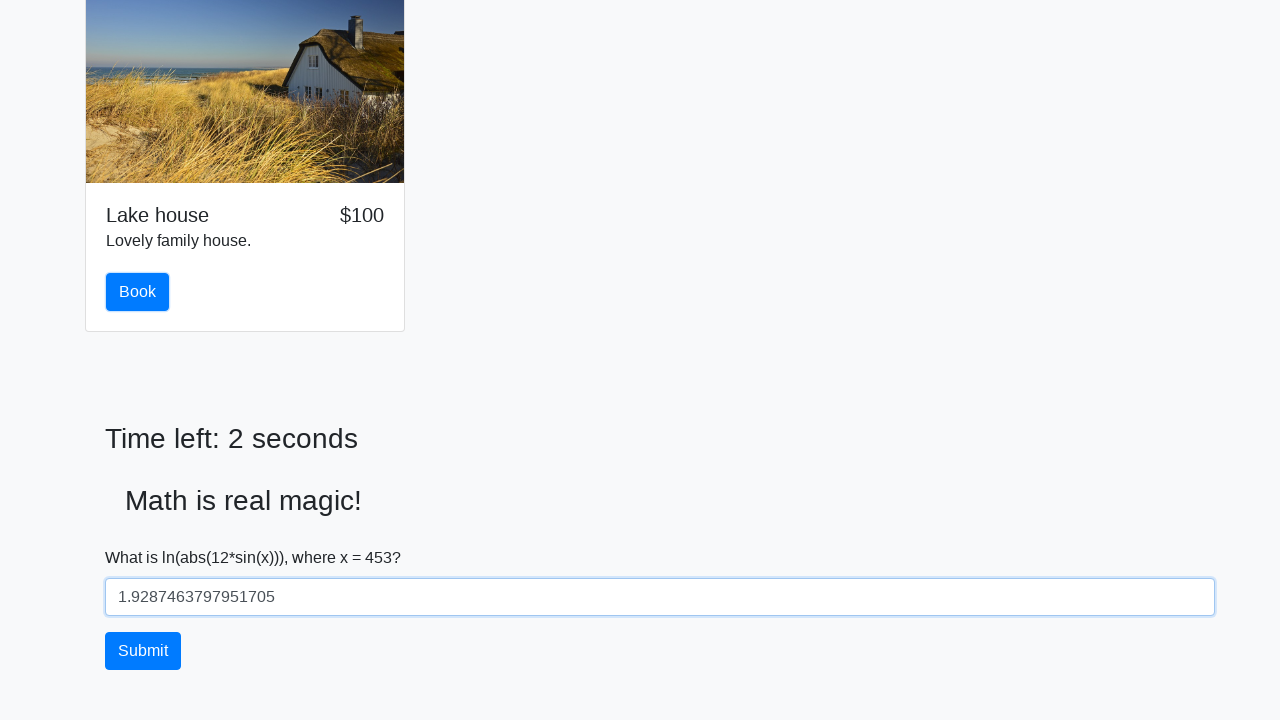

Clicked solve button to submit answer at (143, 651) on #solve
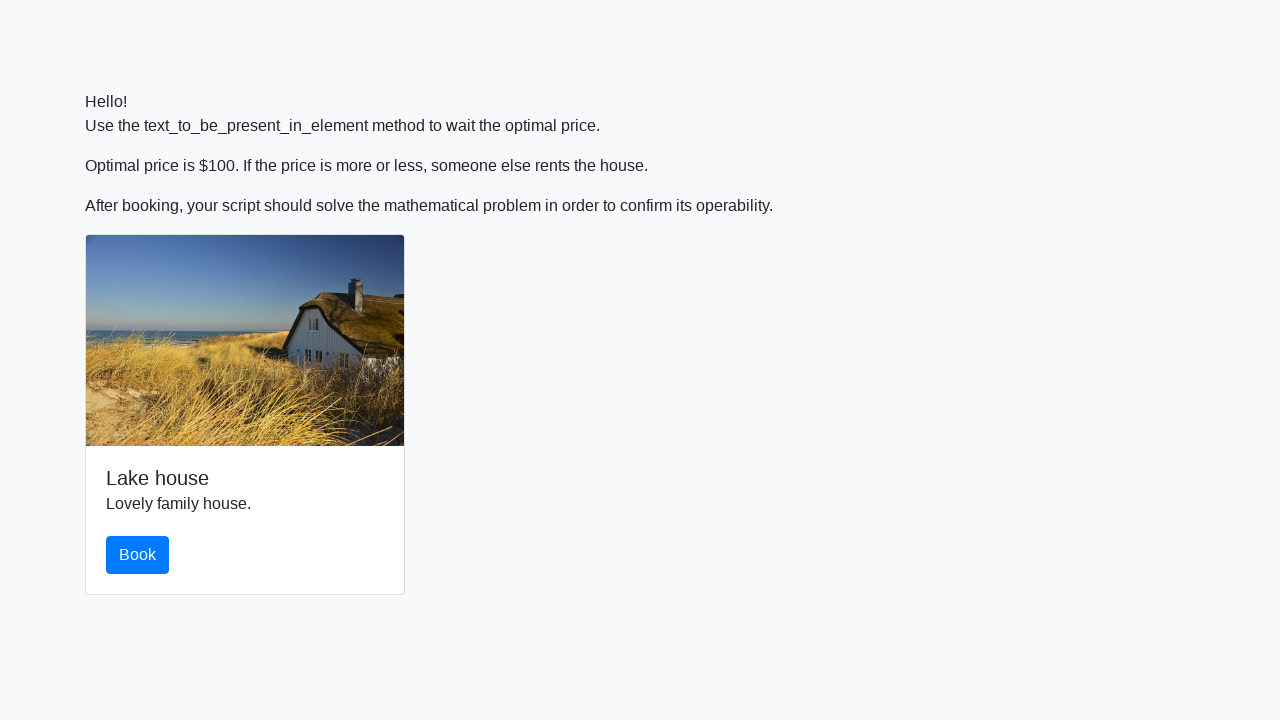

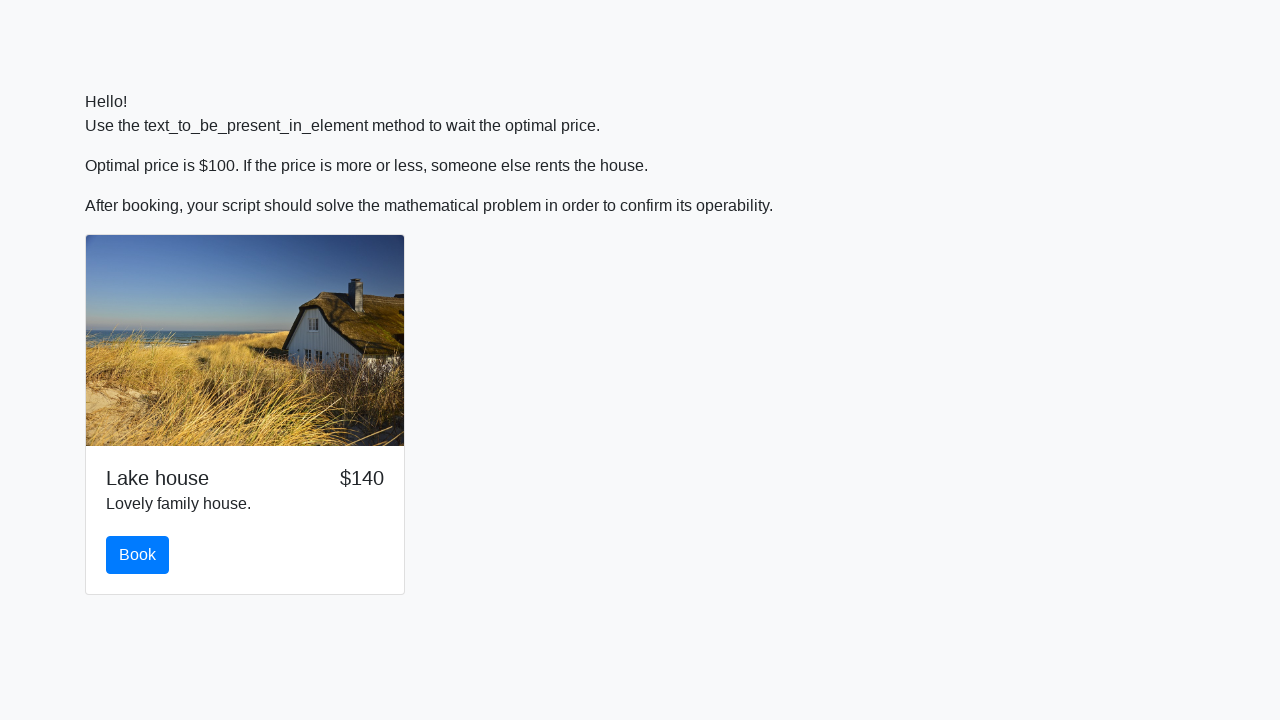